Tests file upload functionality on a registration form by uploading an image file to the file input field.

Starting URL: http://demo.automationtesting.in/Register.html

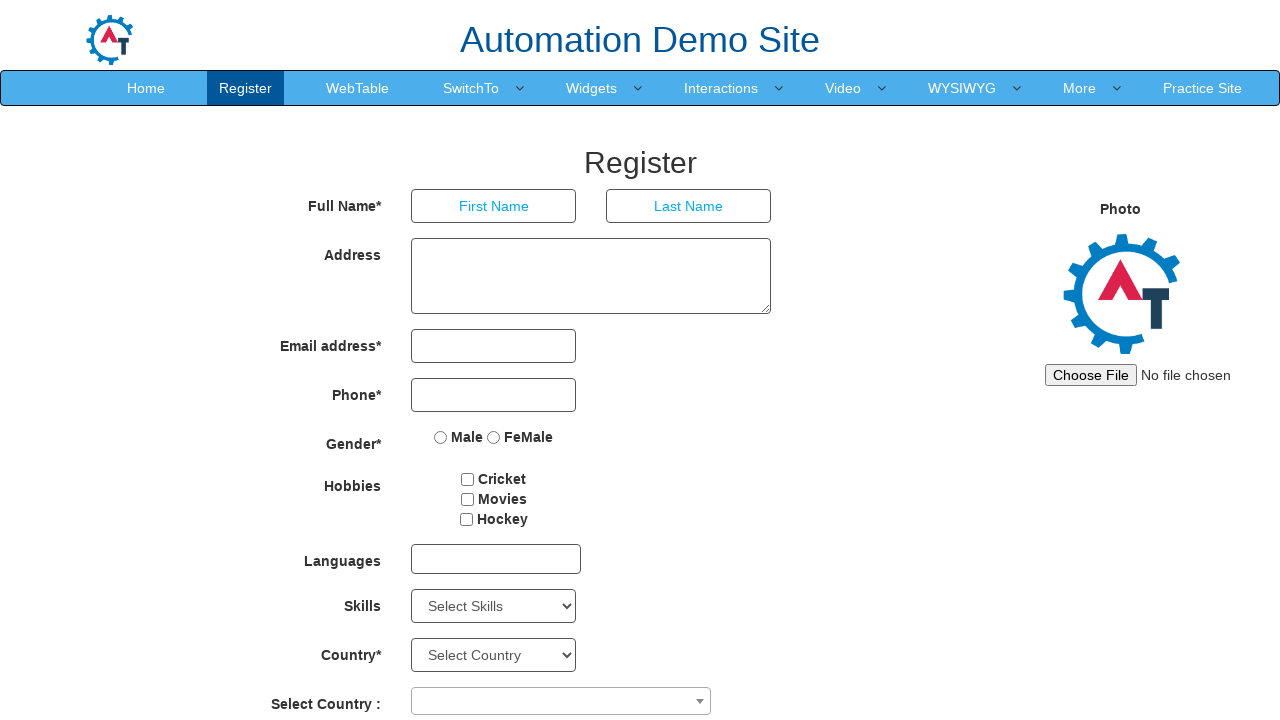

Created temporary test image file
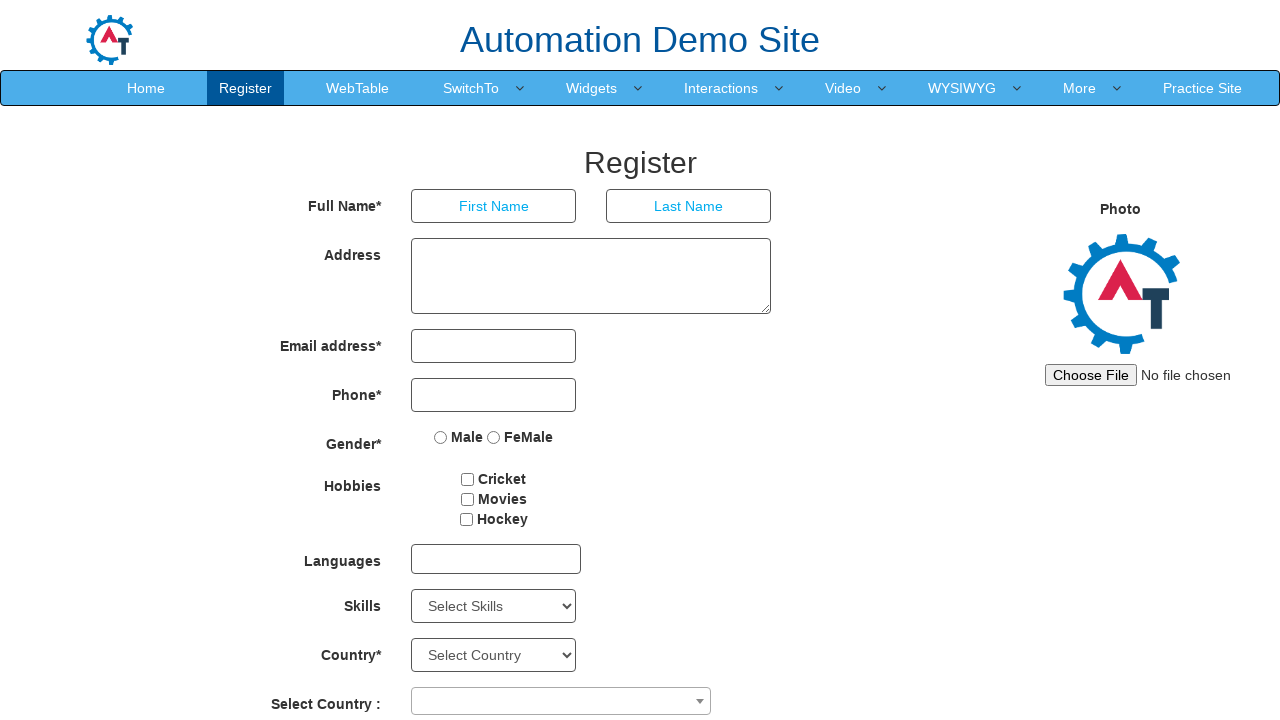

Uploaded image file to input#imagesrc field
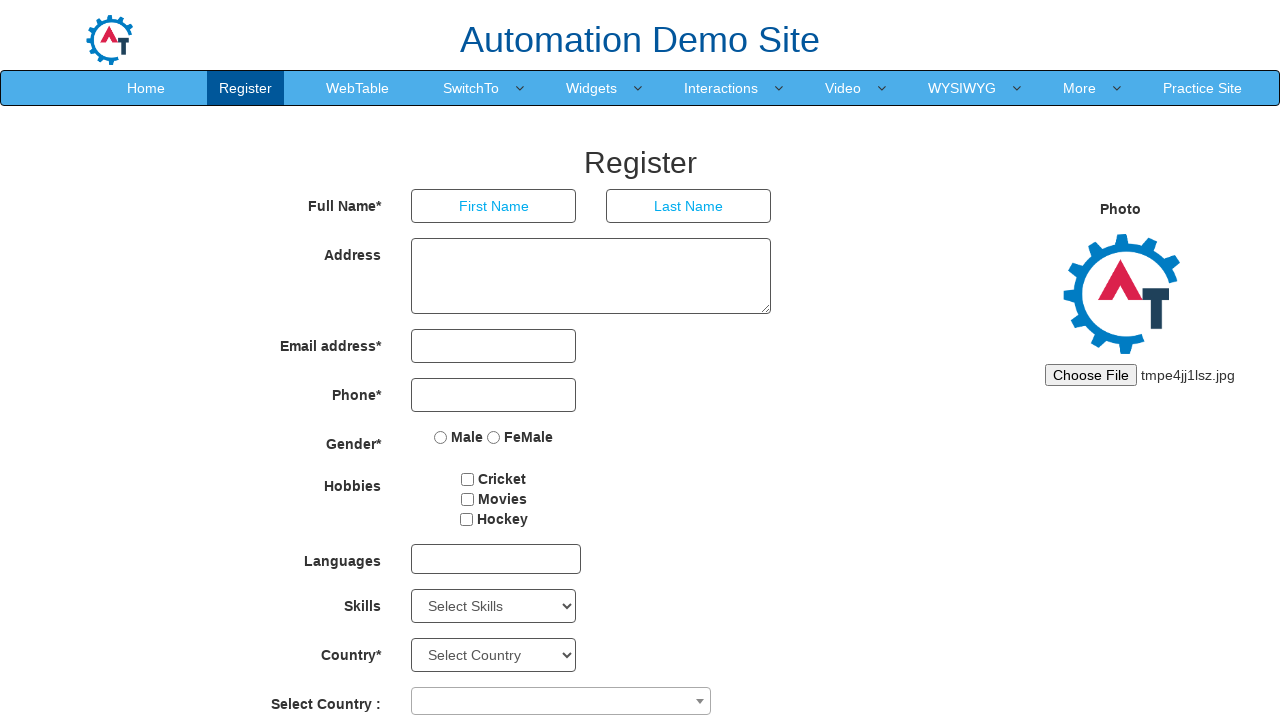

Waited for file upload to be processed
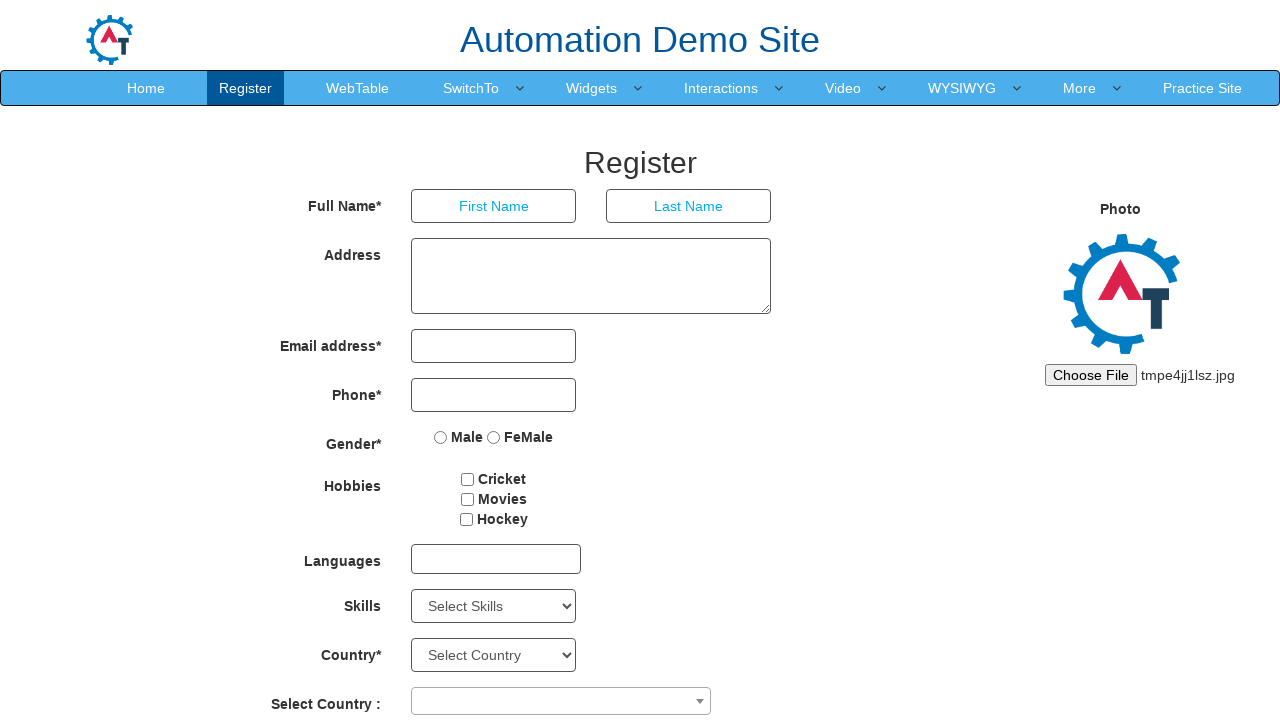

Cleaned up temporary test file
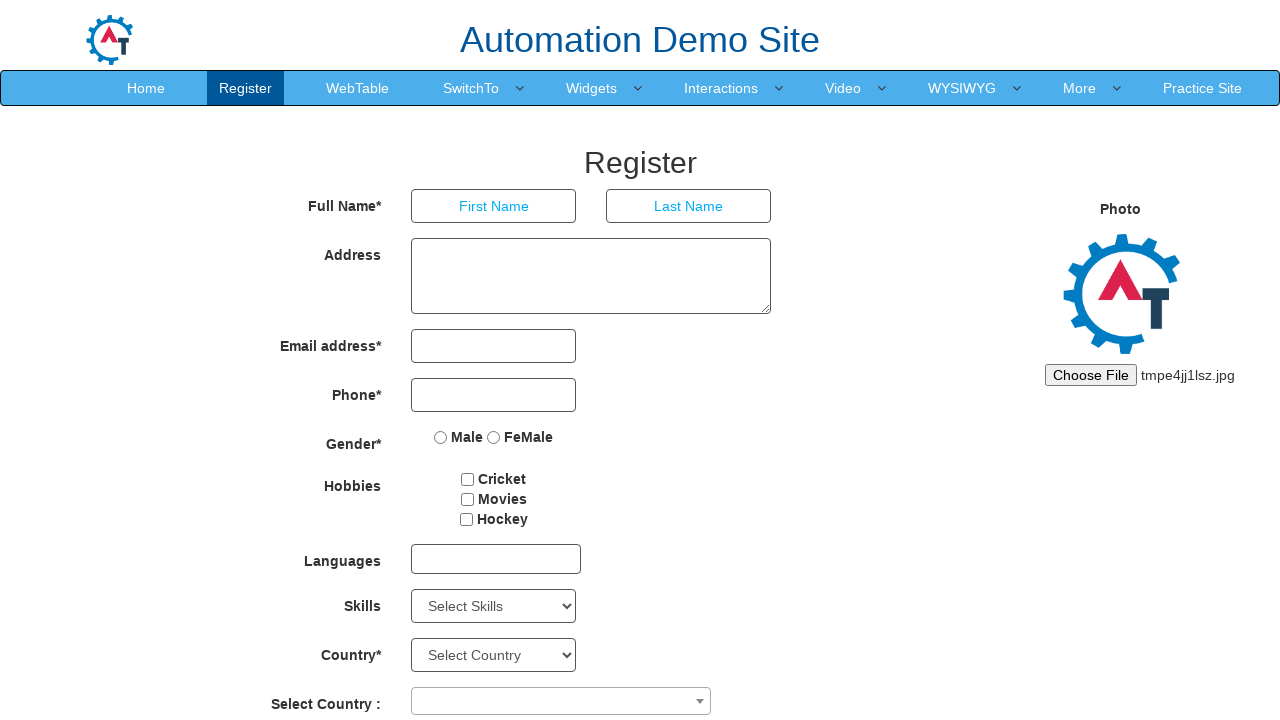

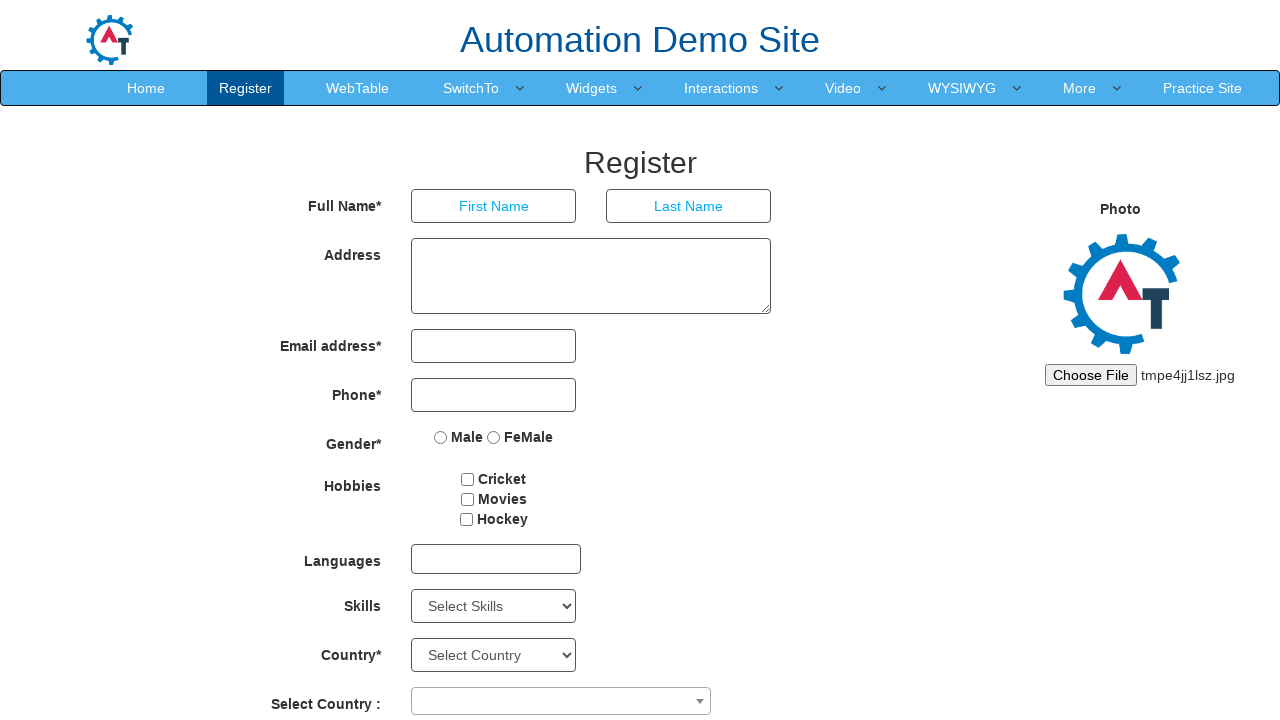